Verifies text content on page 6 about diet experience, checking header and options about never dieting, diets not working, results returning, and still trying.

Starting URL: https://dietsw.tutorplace.ru/

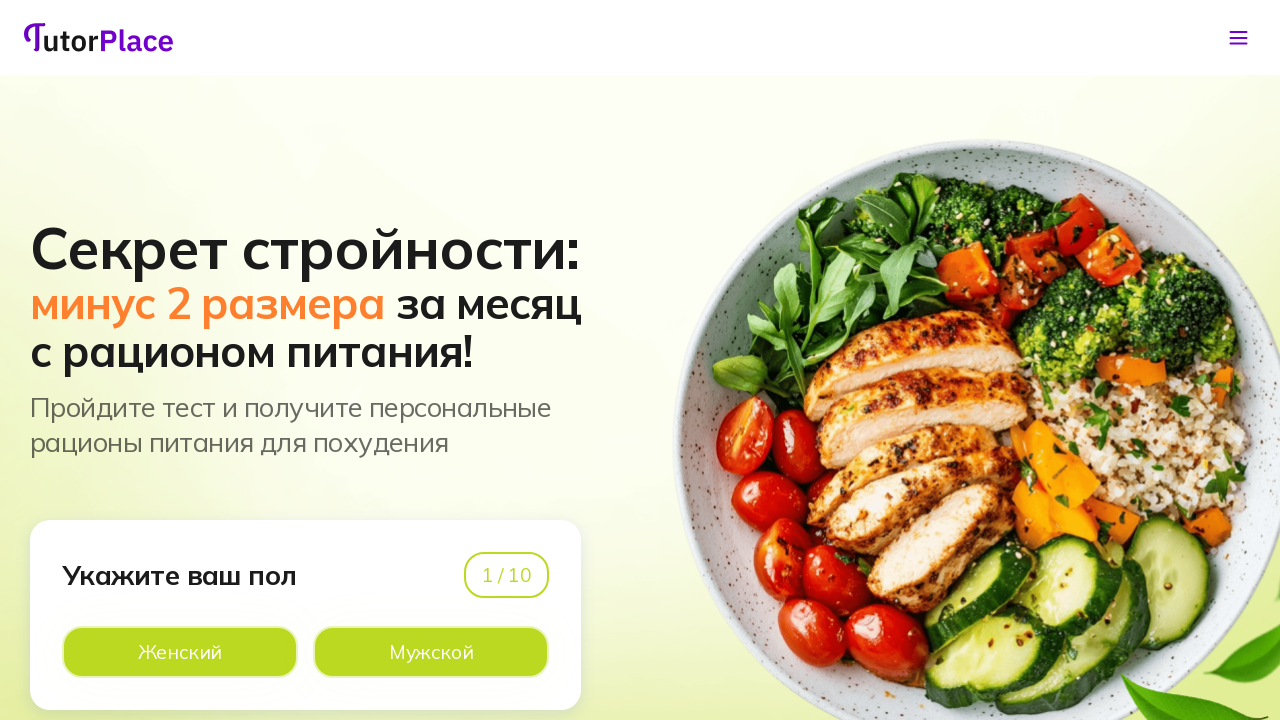

Clicked option on page 1 at (431, 652) on xpath=//*[@id='app']/main/div/section[1]/div/div/div[1]/div[2]/div[2]/div[2]/lab
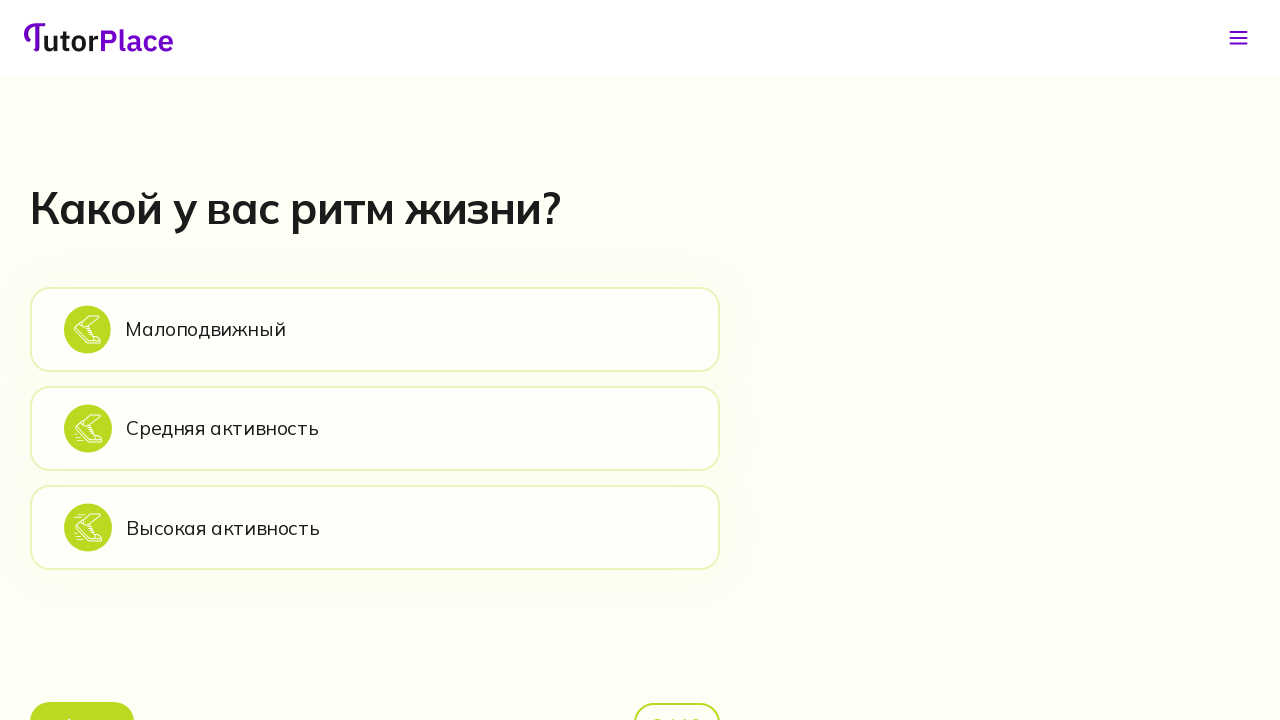

Clicked option on page 2 at (375, 329) on xpath=//*[@id='app']/main/div/section[2]/div/div/div[2]/div[1]/div[2]/div[1]/lab
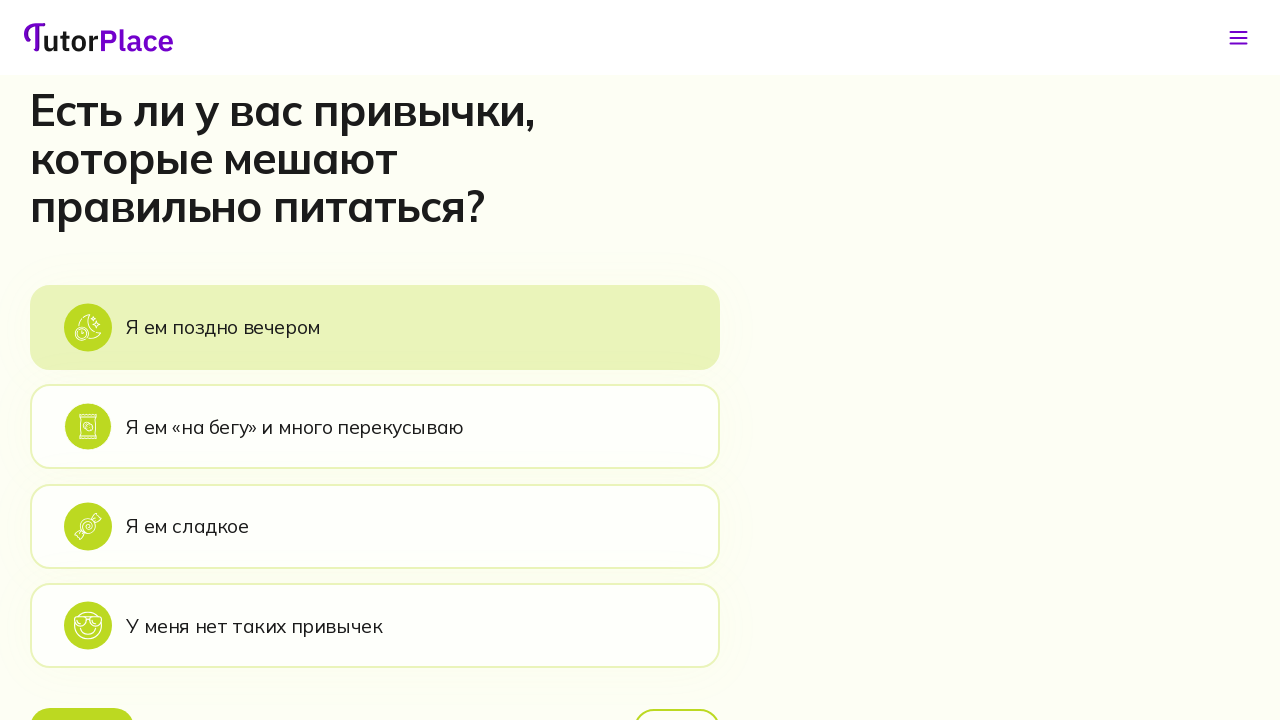

Clicked option on page 3 at (375, 327) on xpath=//*[@id='app']/main/div/section[3]/div/div/div[2]/div[1]/div[2]/div[1]/lab
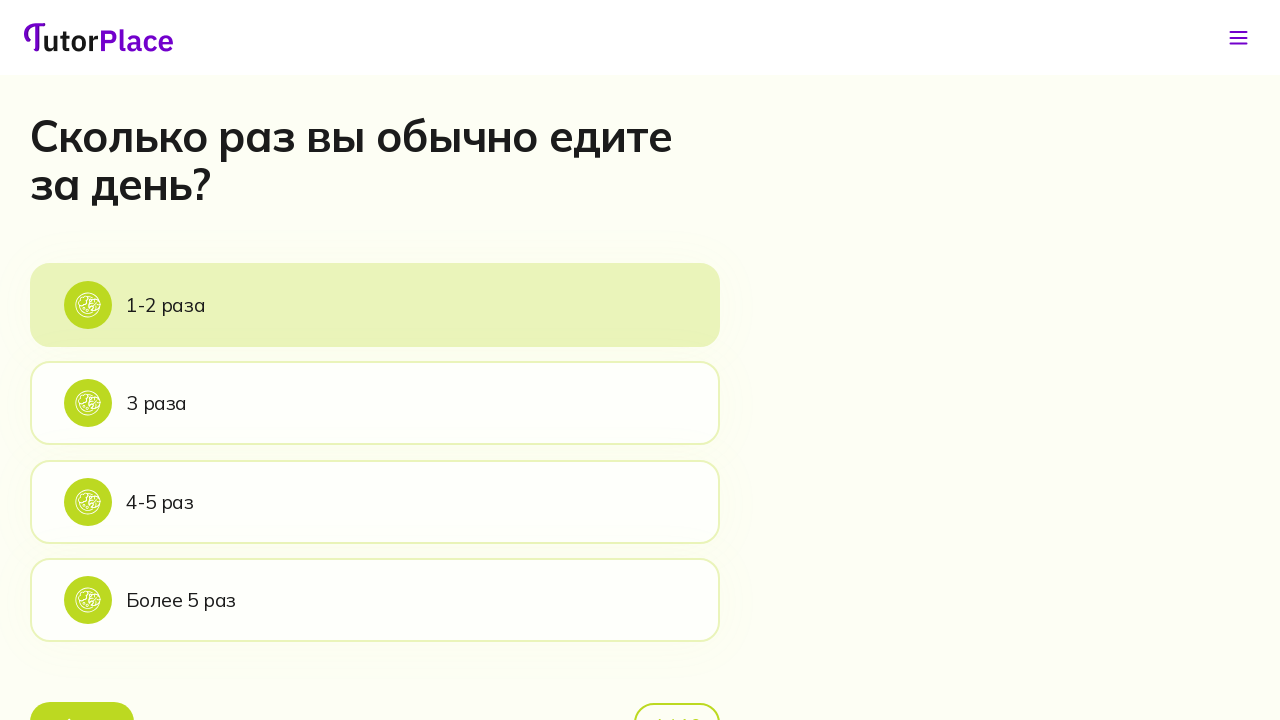

Clicked option on page 4 at (375, 305) on xpath=//*[@id='app']/main/div/section[4]/div/div/div[2]/div[1]/div[2]/div[1]/lab
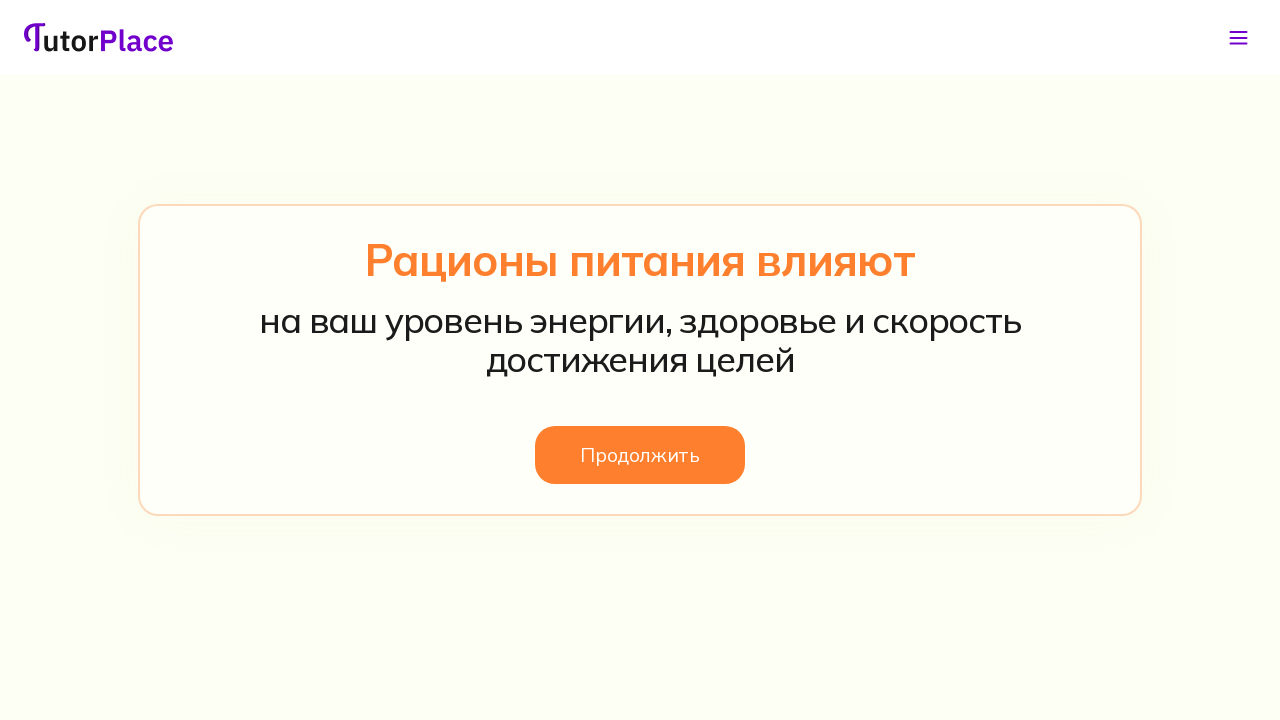

Clicked button to proceed to page 5 at (640, 455) on xpath=//*[@id='app']/main/div/section[5]/div/div/div/button/span
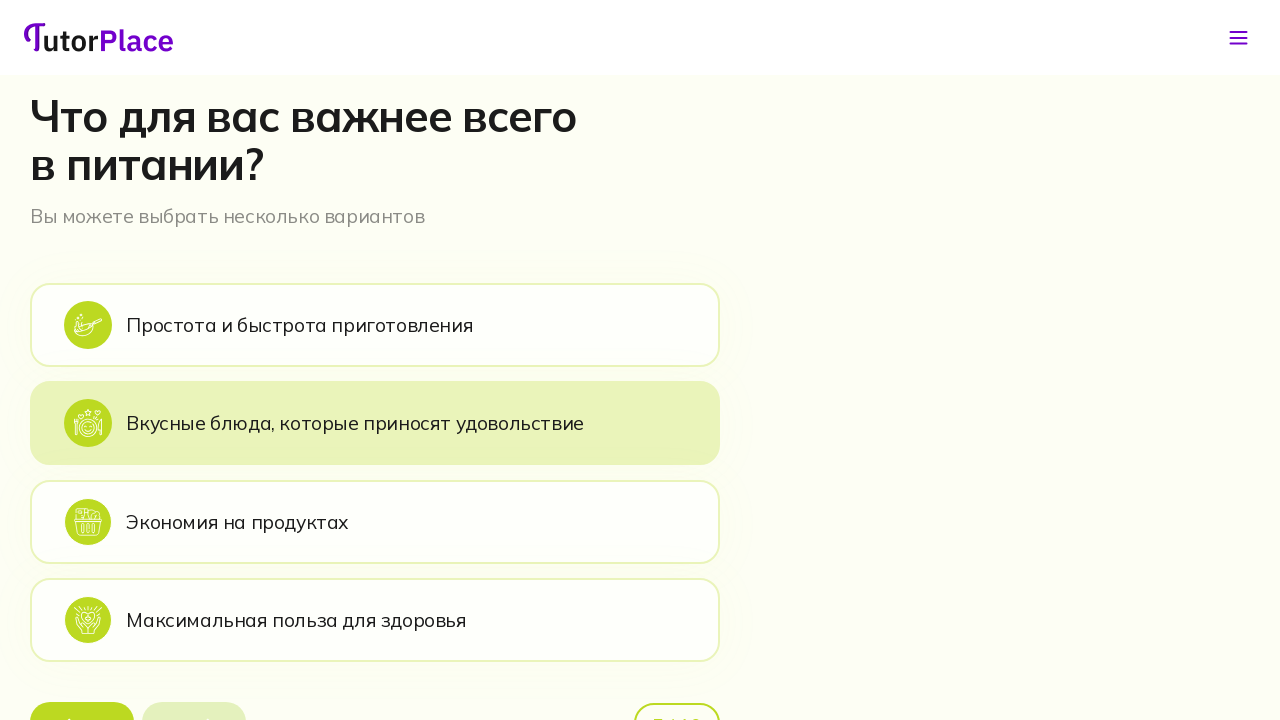

Clicked option on page 5 at (375, 325) on xpath=//*[@id='app']/main/div/section[6]/div/div/div[2]/div[1]/div[2]/div[1]/lab
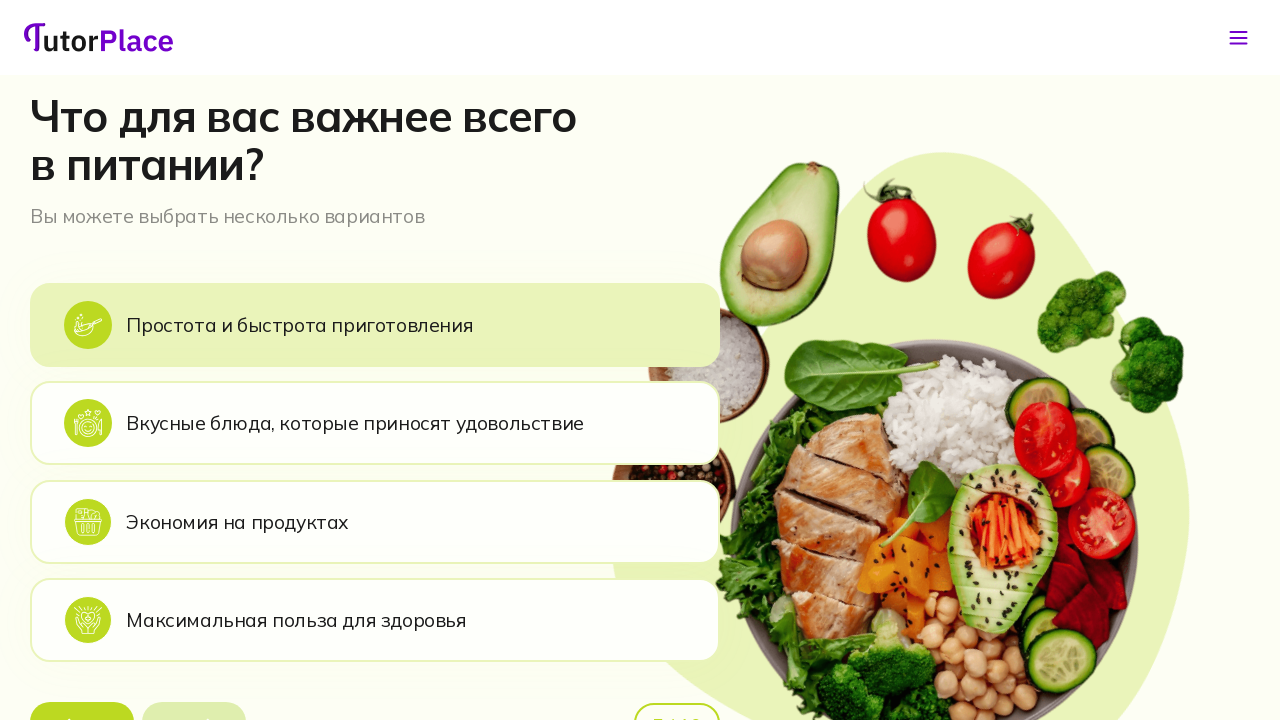

Clicked button to proceed to page 6 at (194, 696) on xpath=//*[@id='app']/main/div/section[6]/div/div/div[2]/div[1]/div[3]/button[2]
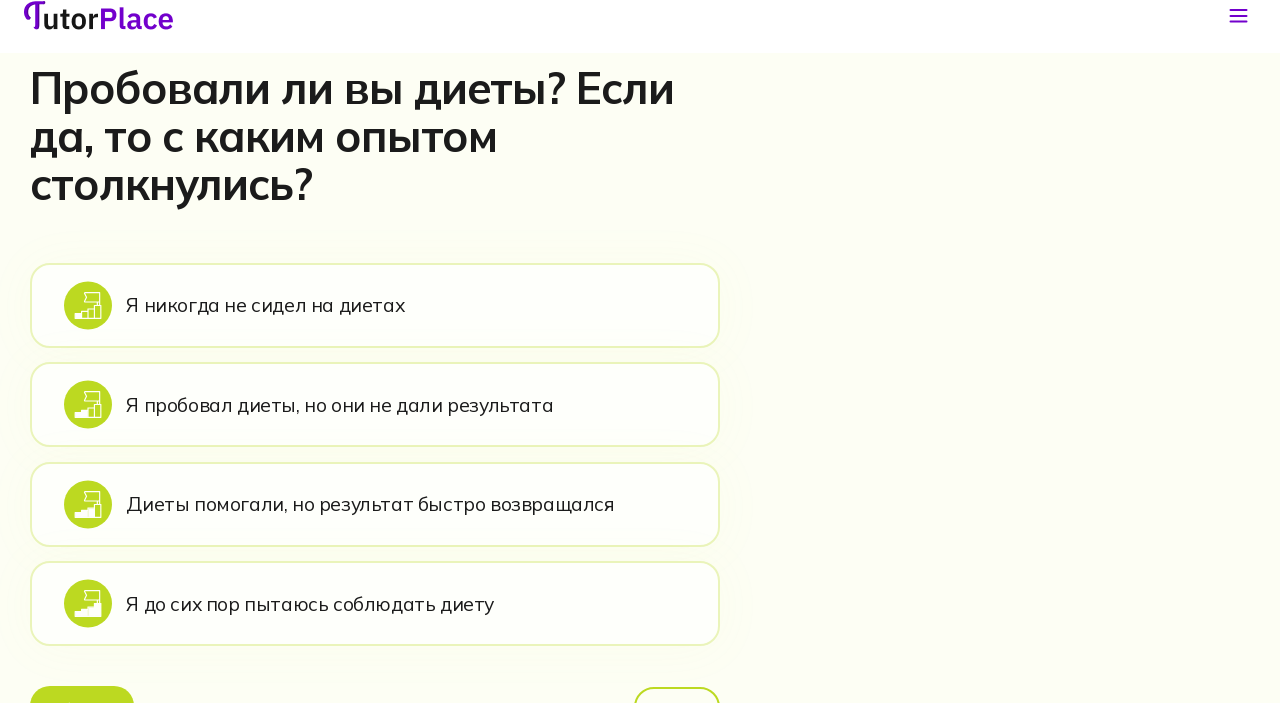

Page 6 header about diet experience loaded
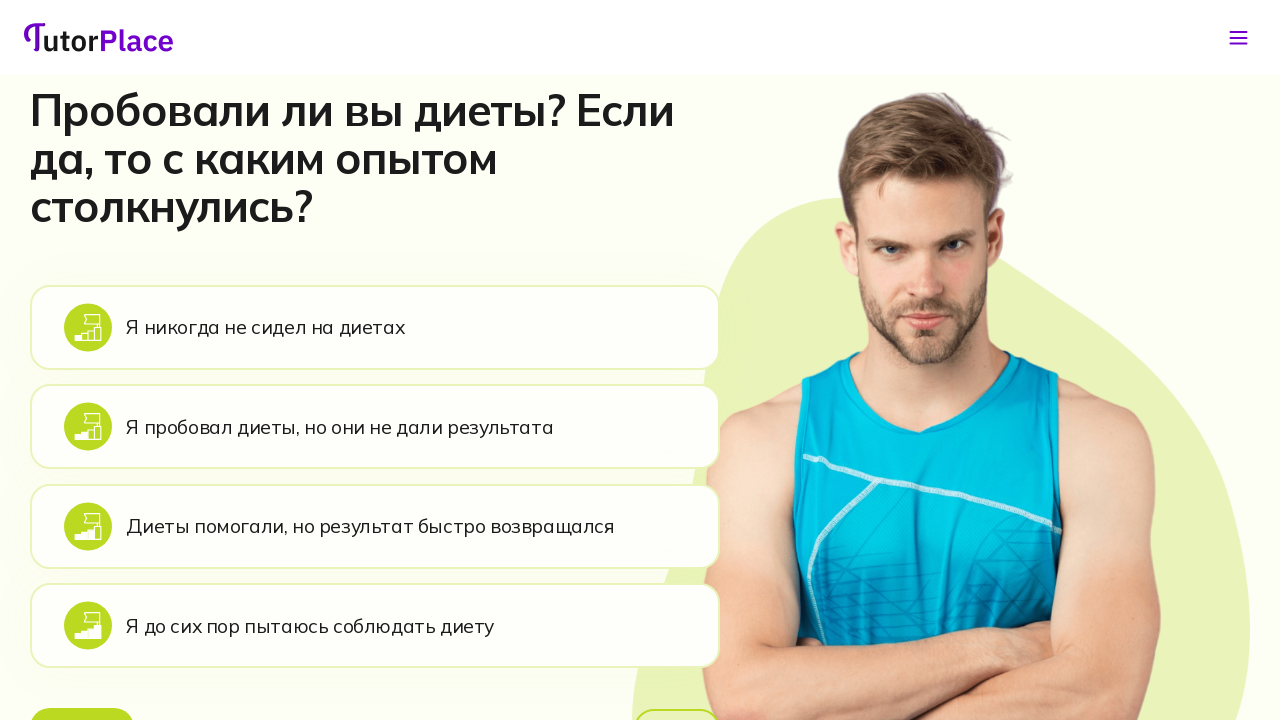

Verified page 6 header is visible
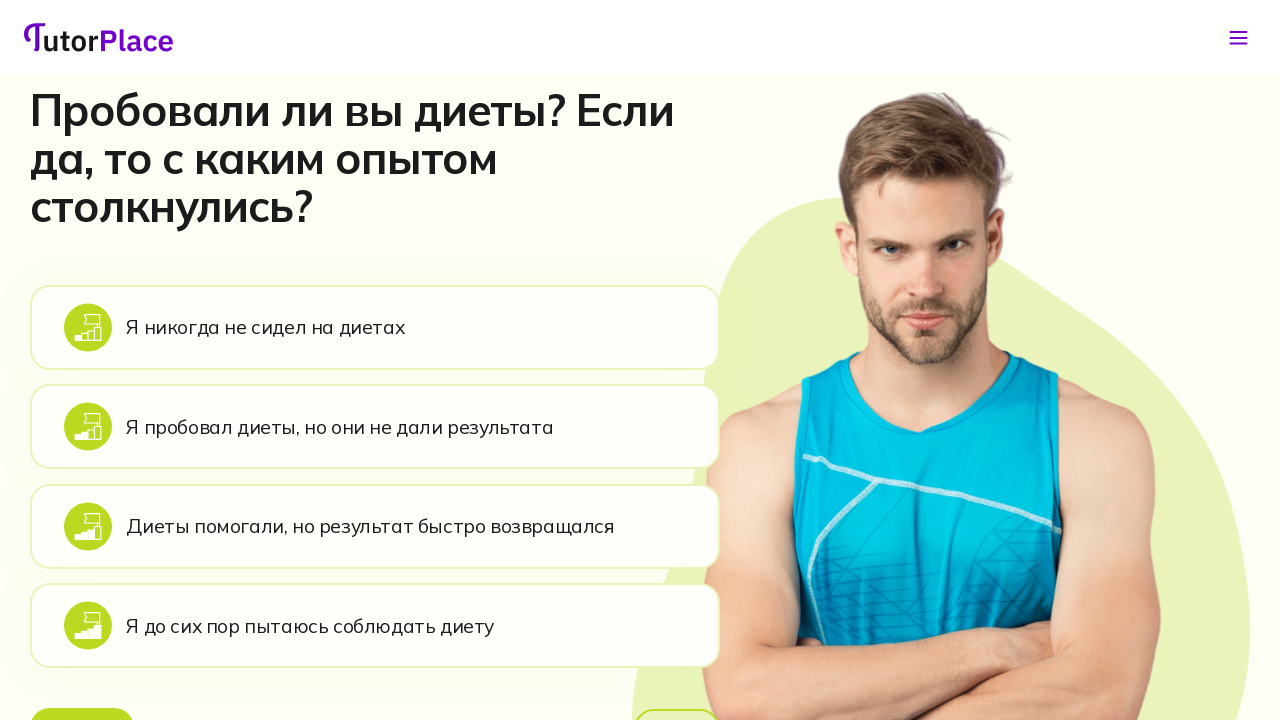

Verified 'Never dieted' option is visible
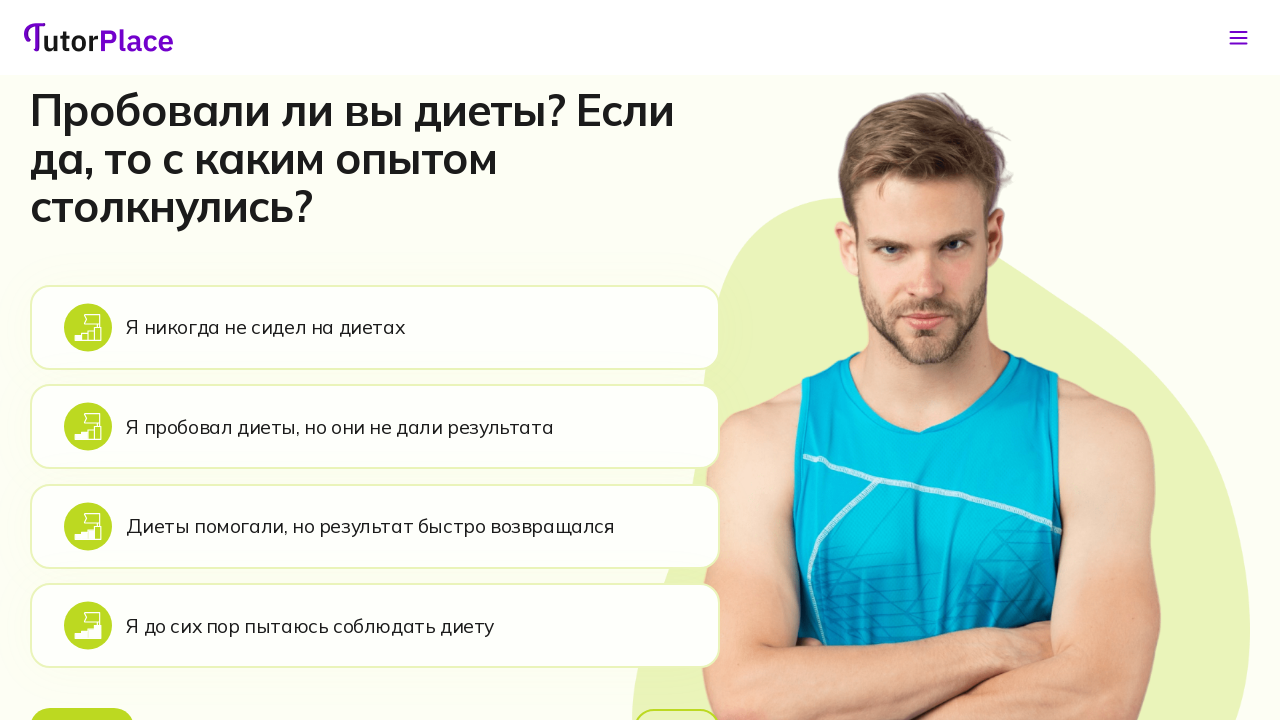

Verified 'Diets do not work' option is visible
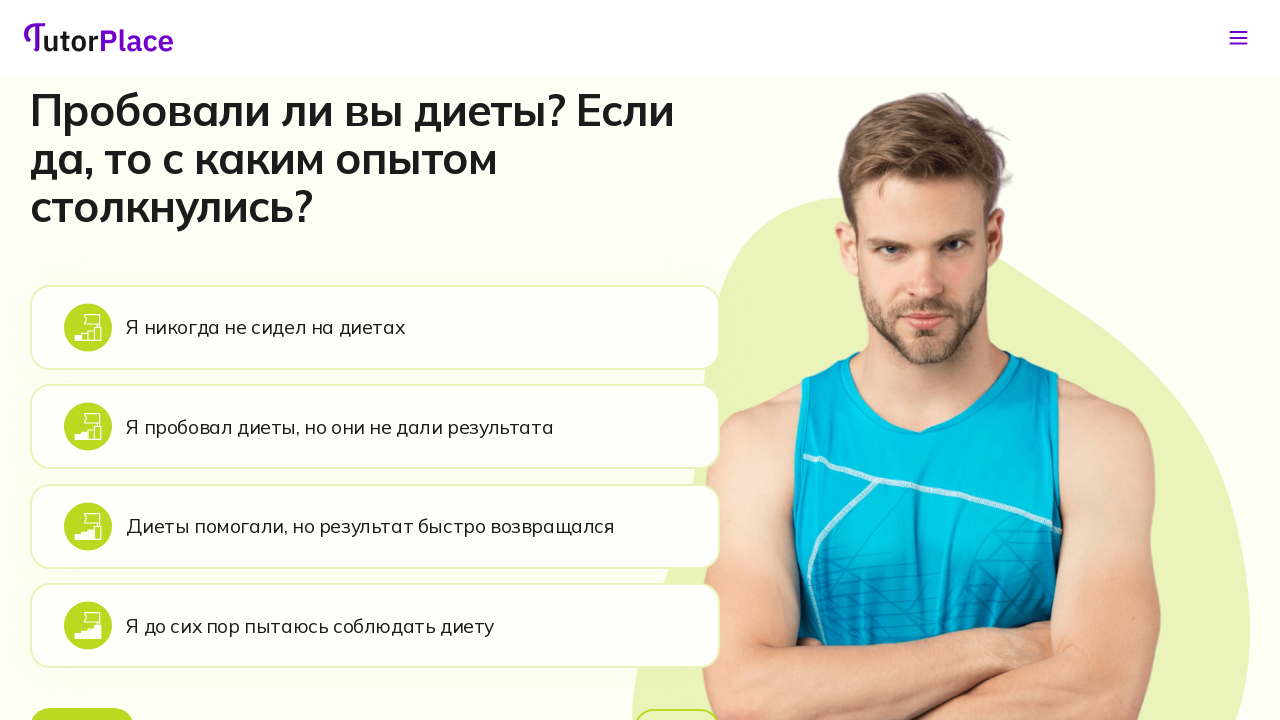

Verified 'Results return' option is visible
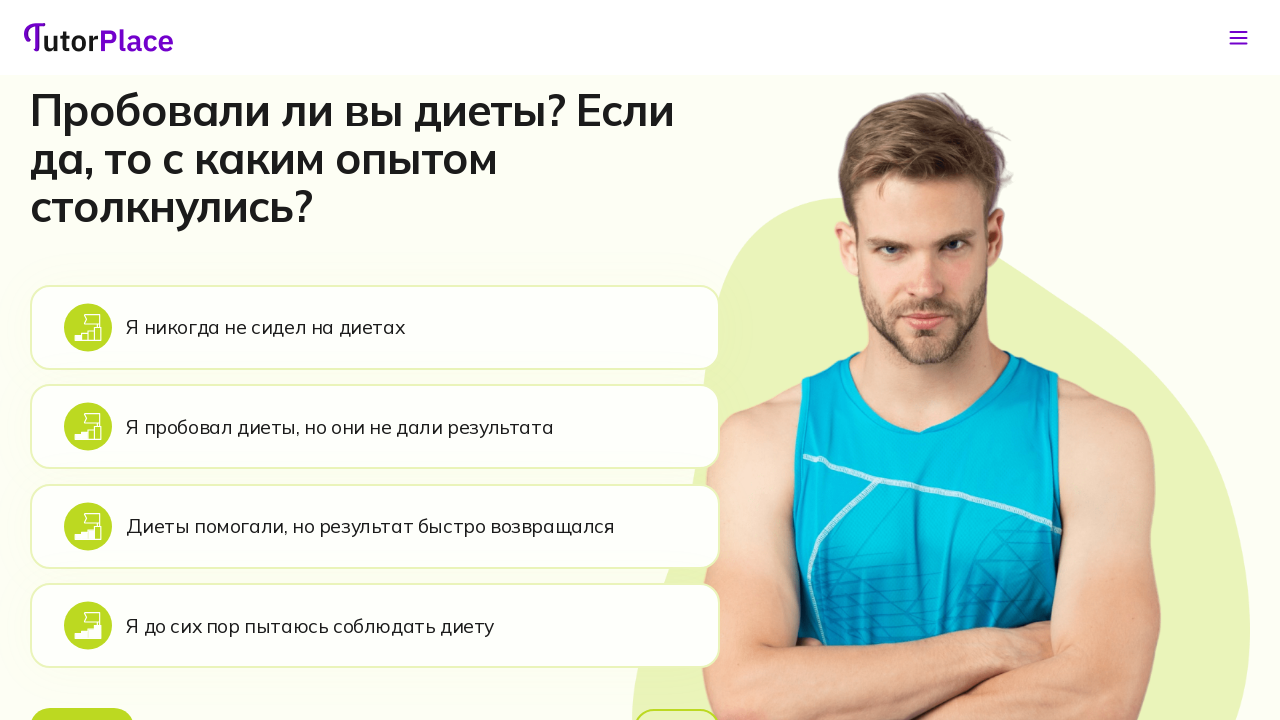

Verified 'Still trying' option is visible
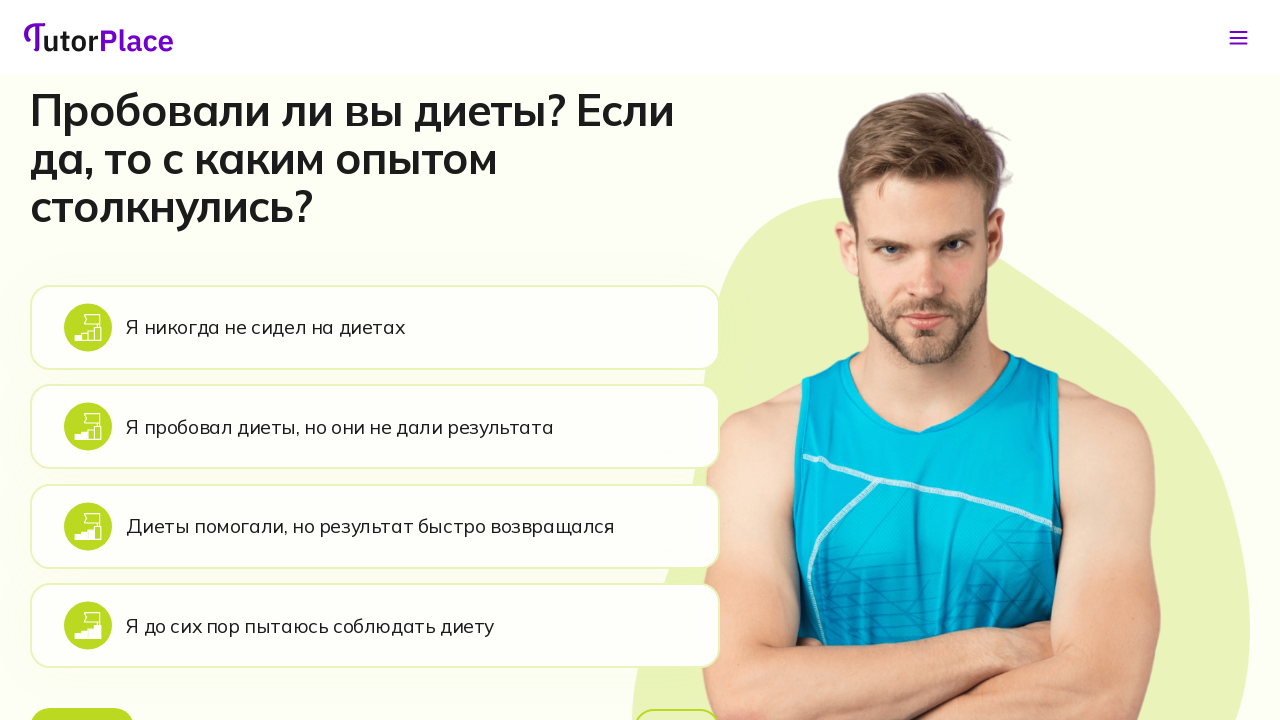

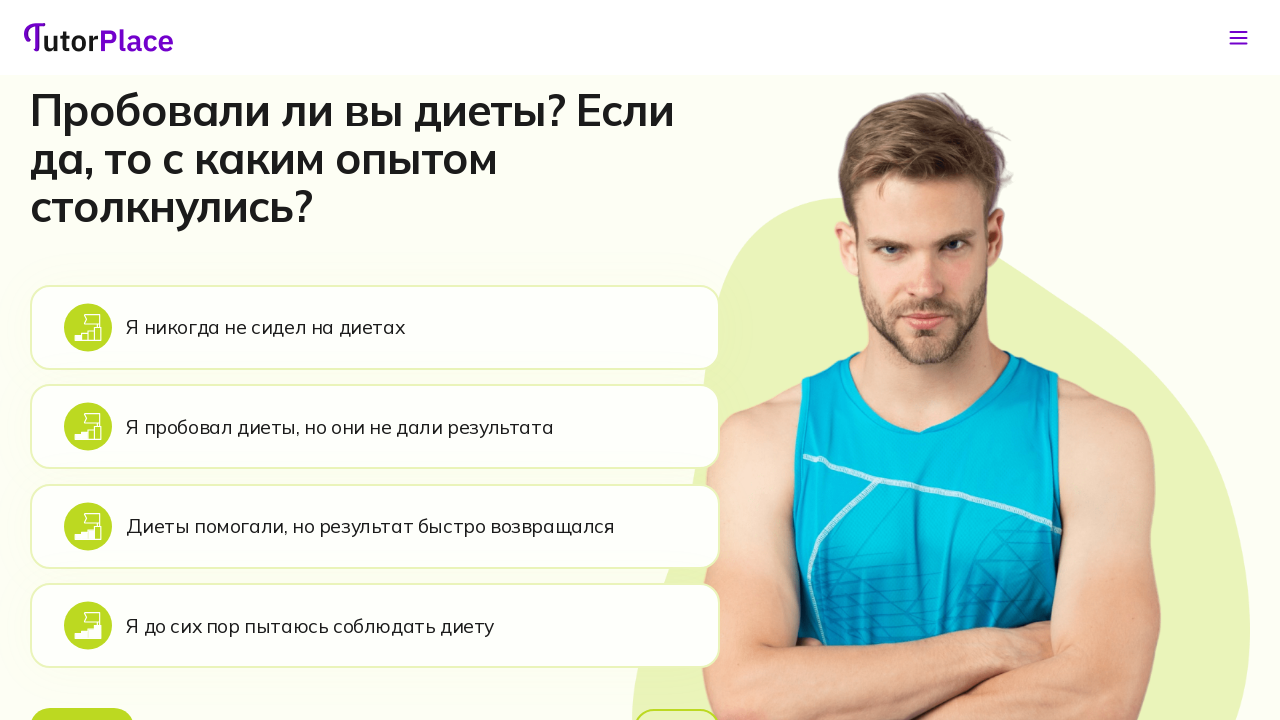